Tests file upload functionality by selecting a file and clicking the upload button, then verifying the success message is displayed

Starting URL: https://the-internet.herokuapp.com/upload

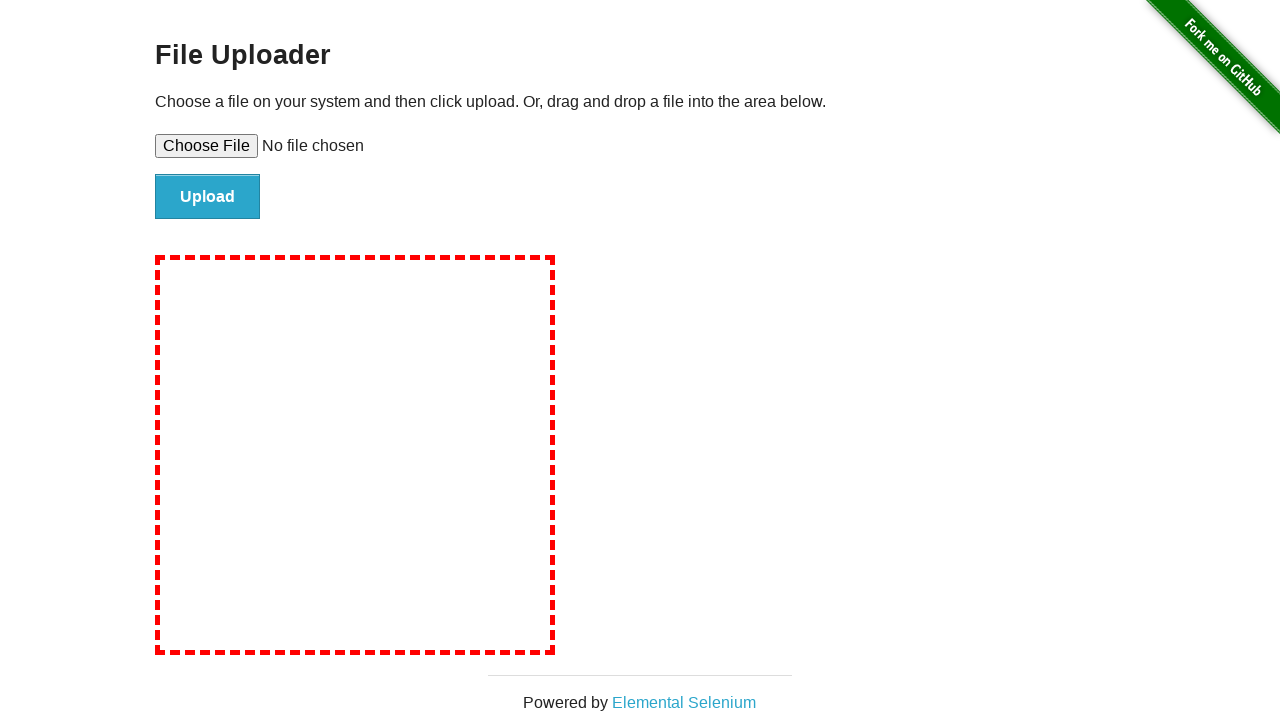

Selected temporary test file for upload
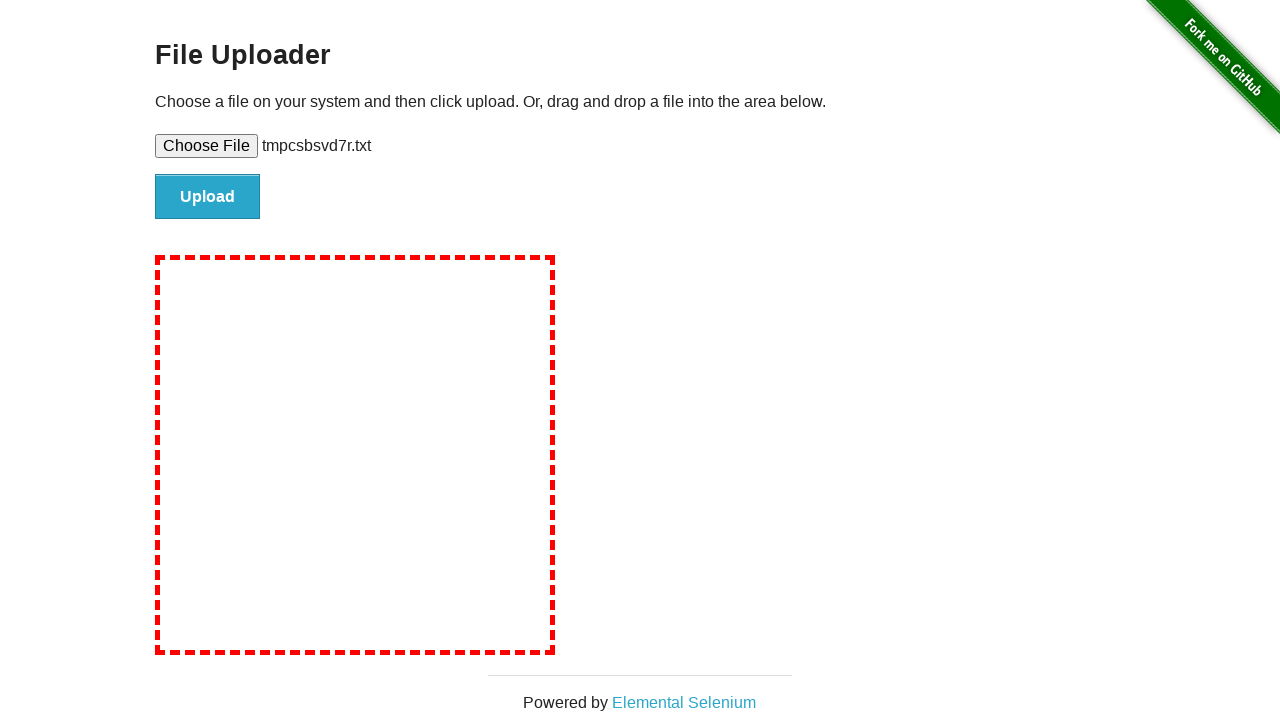

Clicked upload button to submit file at (208, 197) on #file-submit
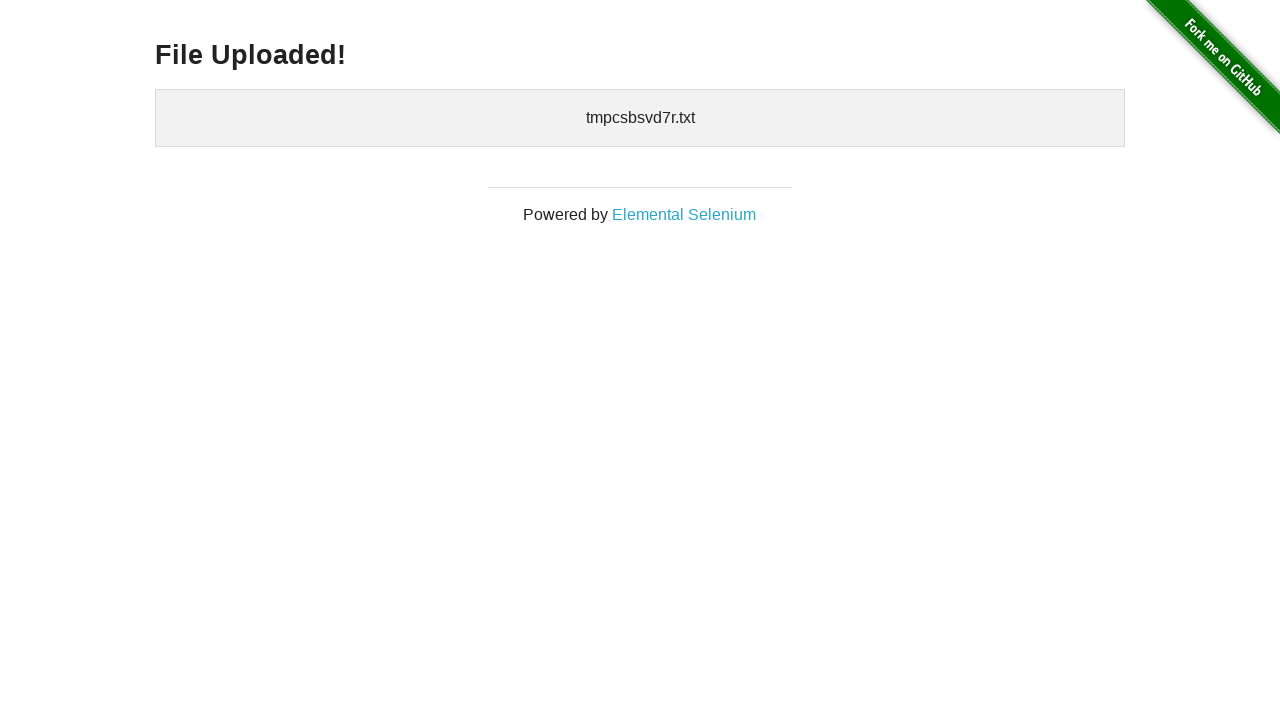

Success message heading loaded
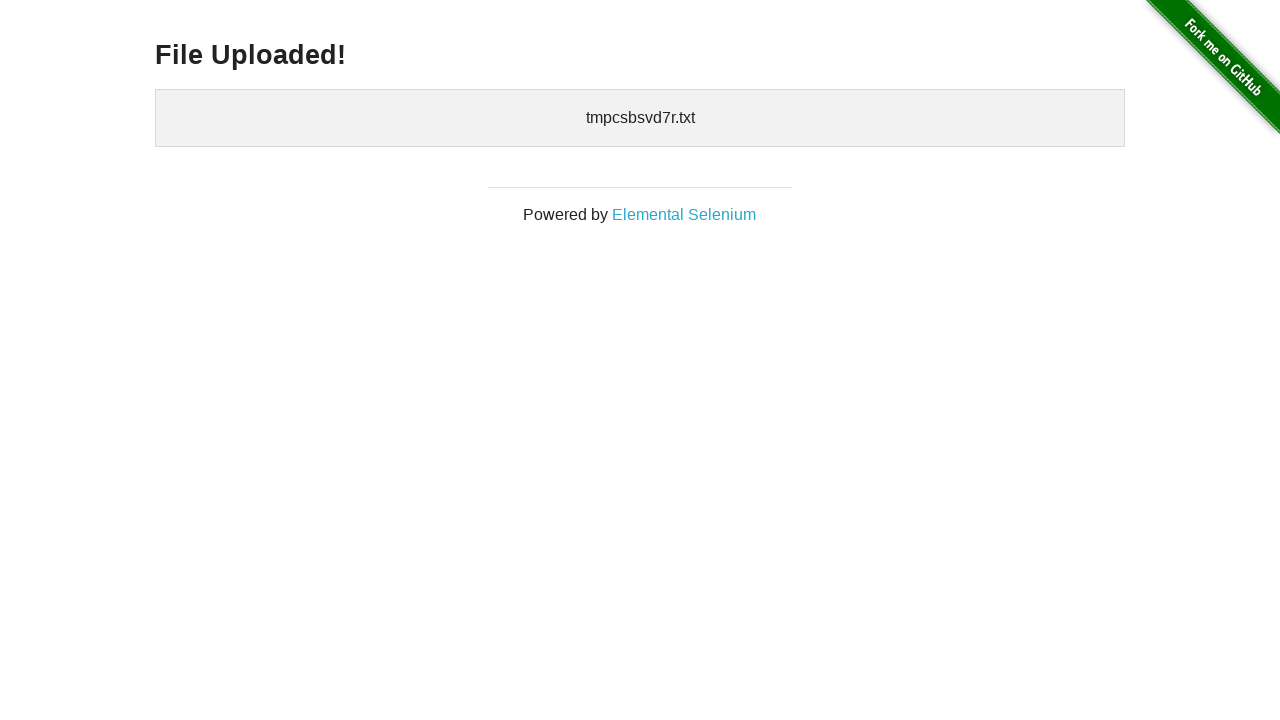

Verified success message is visible
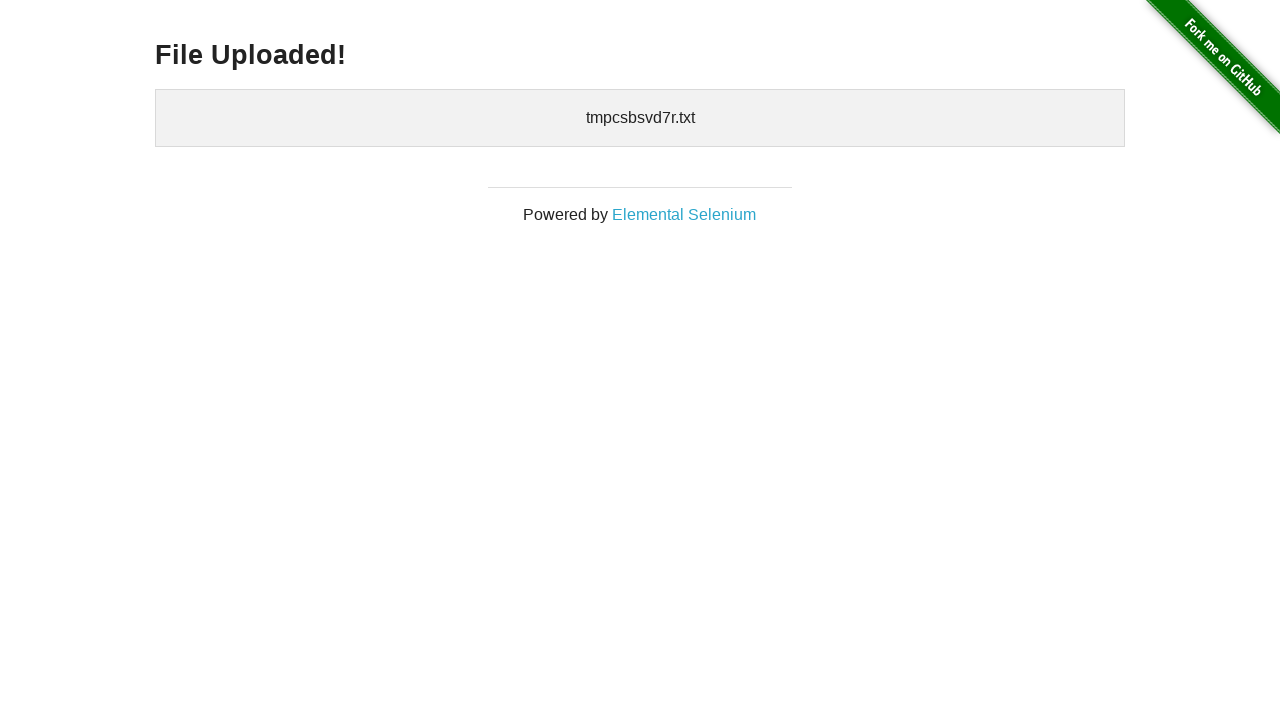

Cleaned up temporary test file
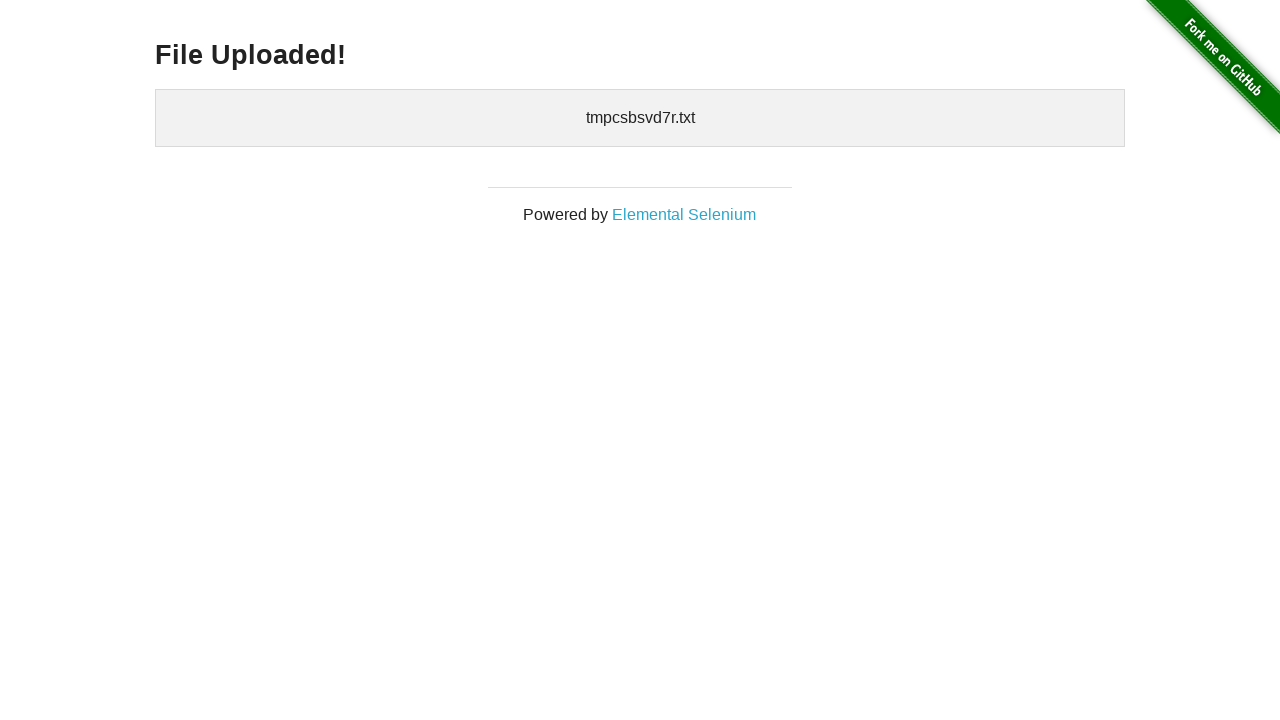

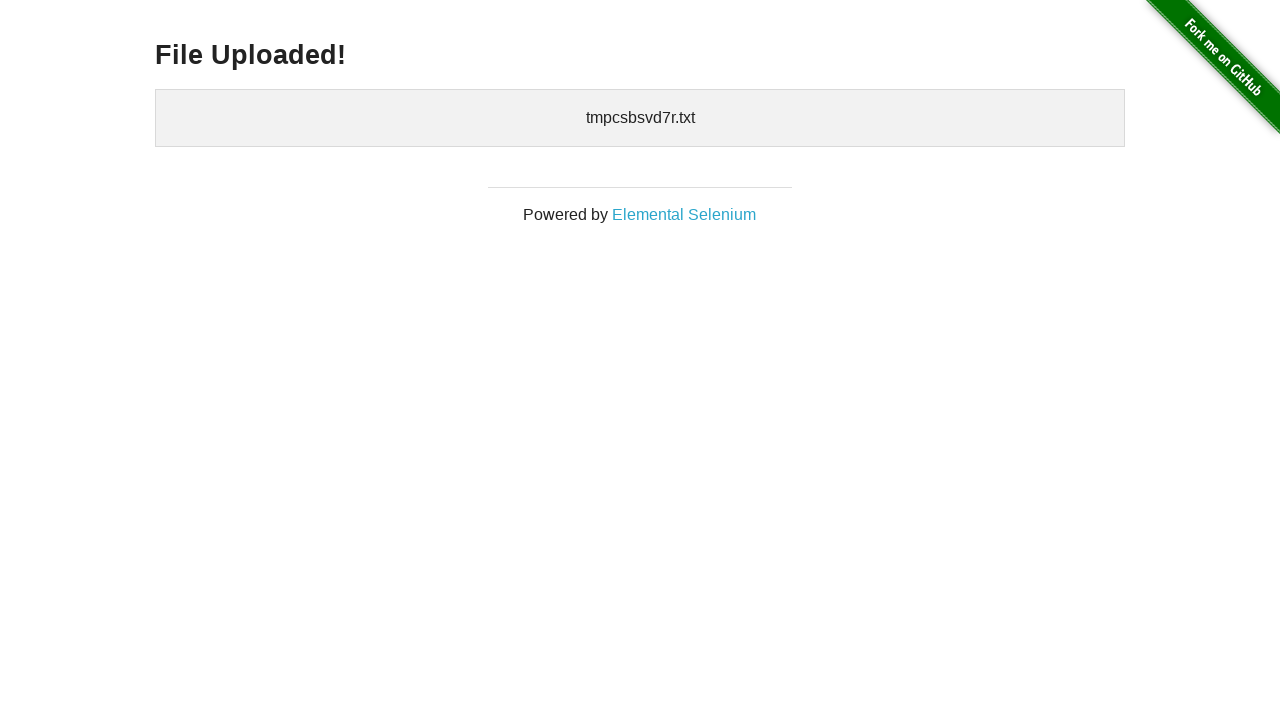